Fills out a practice form with name, email, password, checkbox, dropdown selection, radio button, date, and submits the form

Starting URL: https://rahulshettyacademy.com/angularpractice/

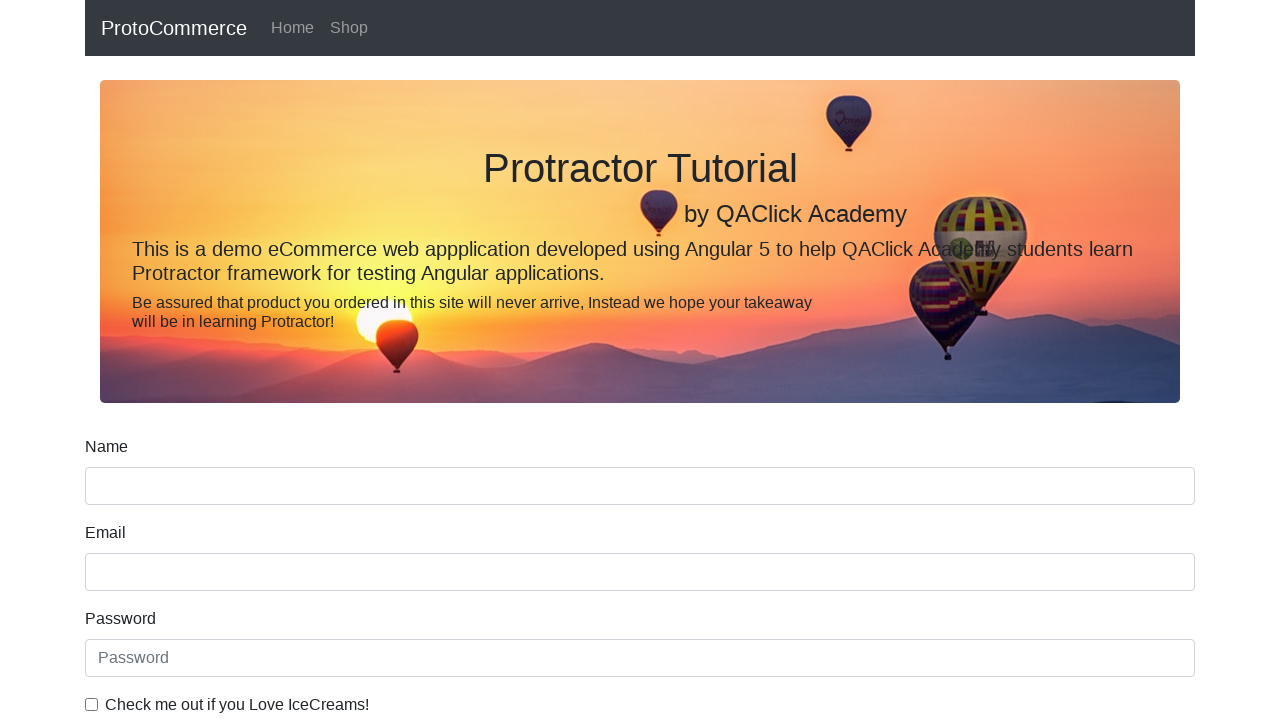

Navigated to practice form page
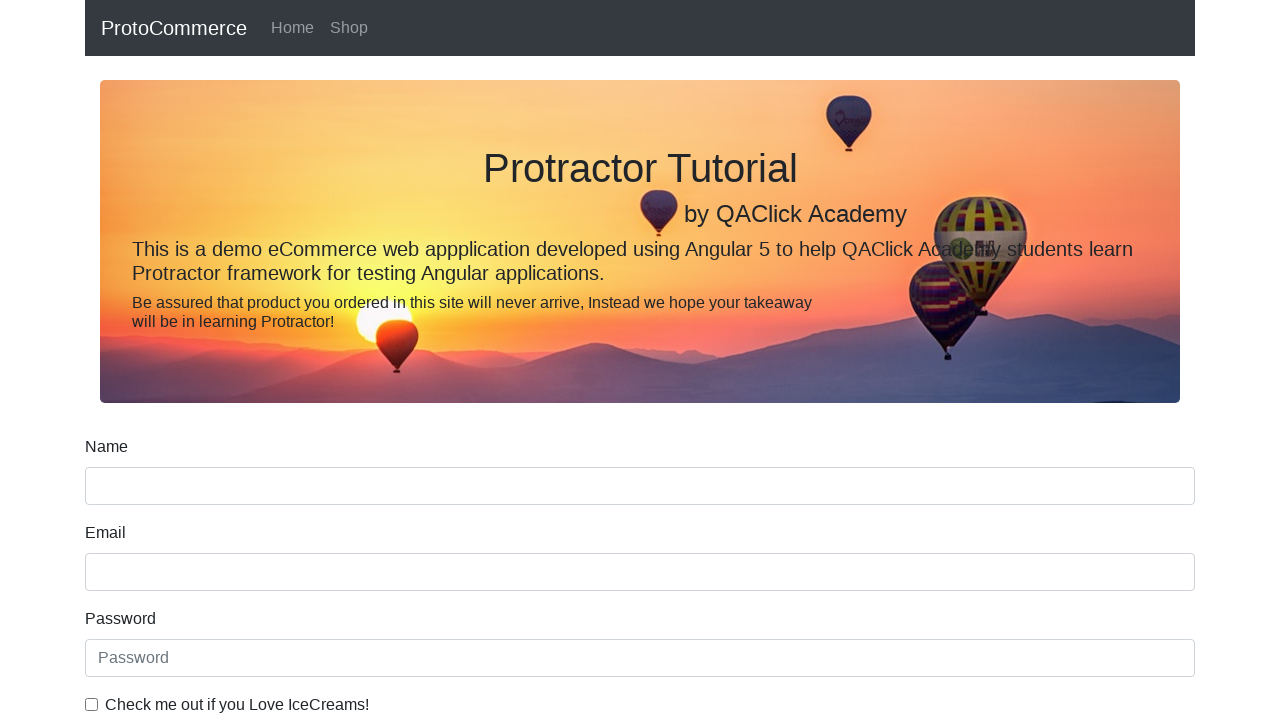

Filled name field with 'Devansh' on input[name='name']
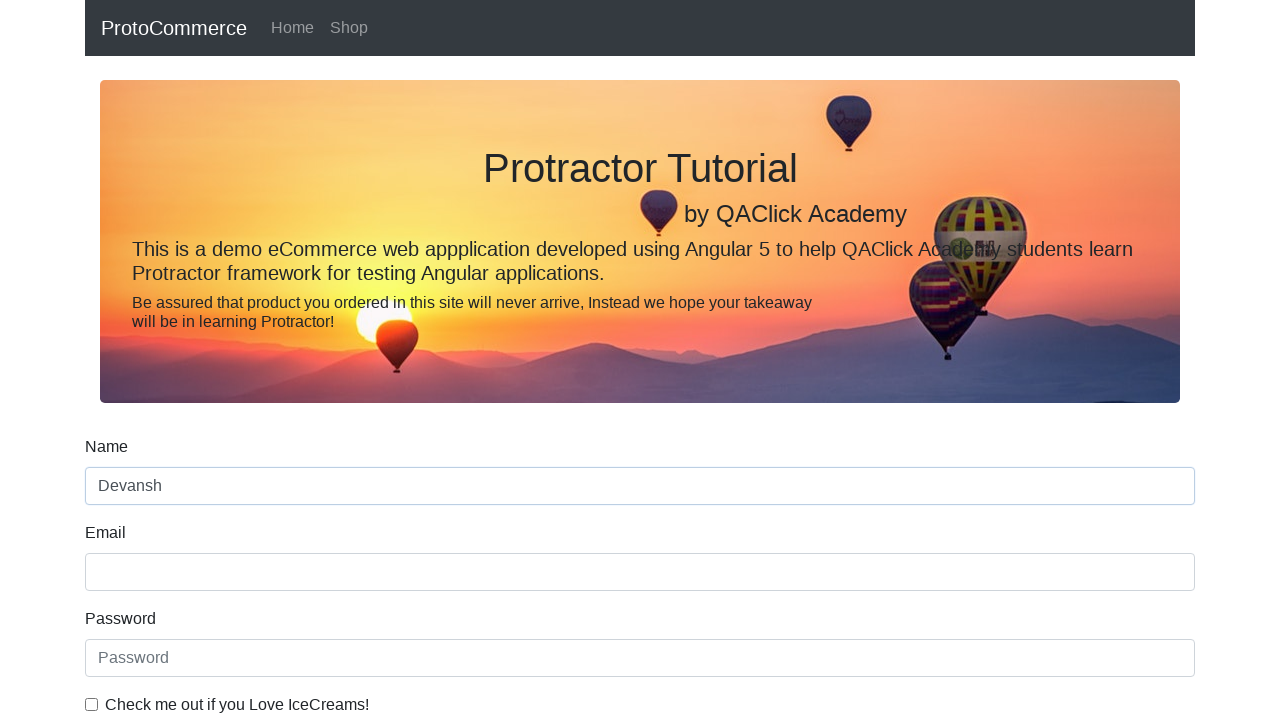

Filled email field with 'dev30@gmail.com' on input[name='email']
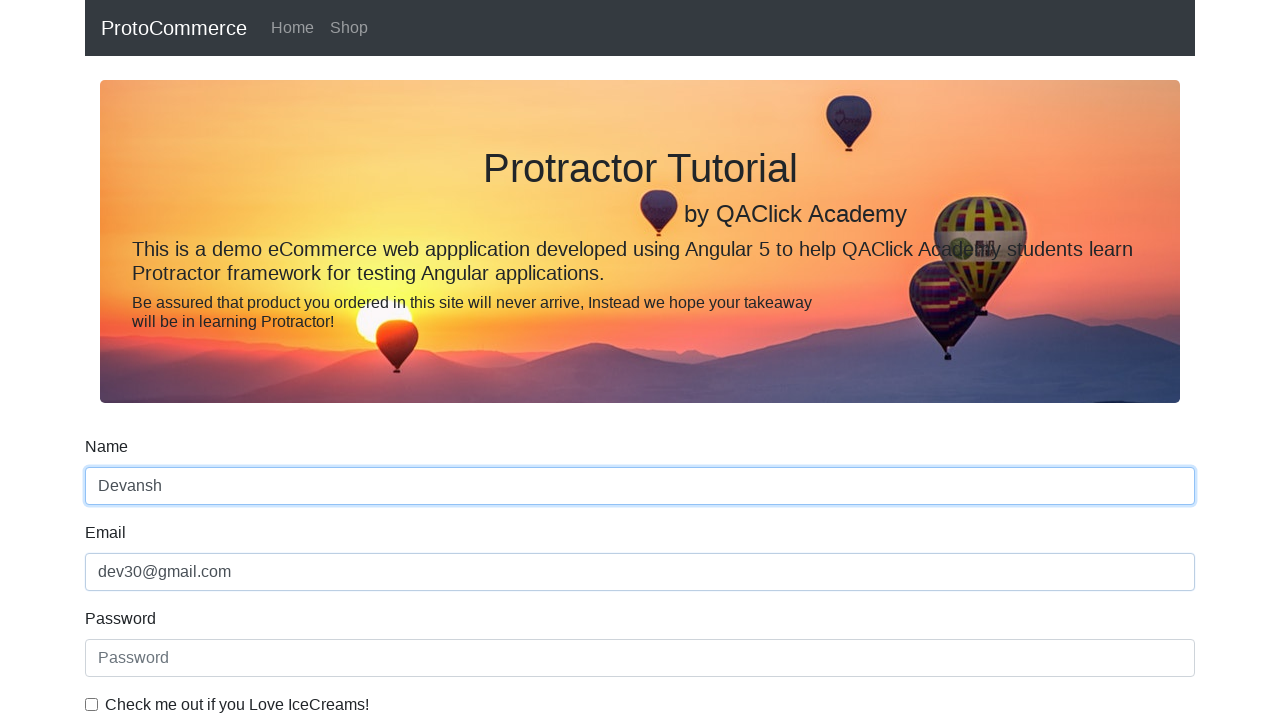

Filled password field with '123456789' on input[type='password']
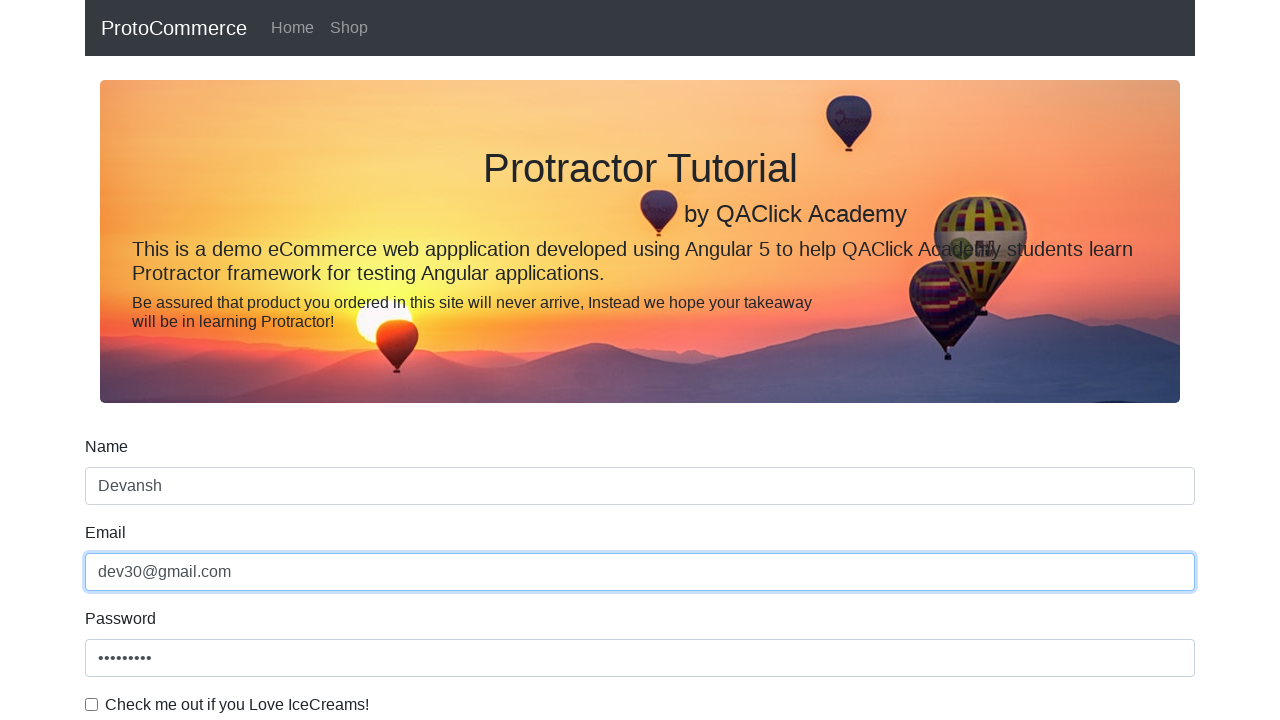

Checked the example checkbox at (92, 704) on #exampleCheck1
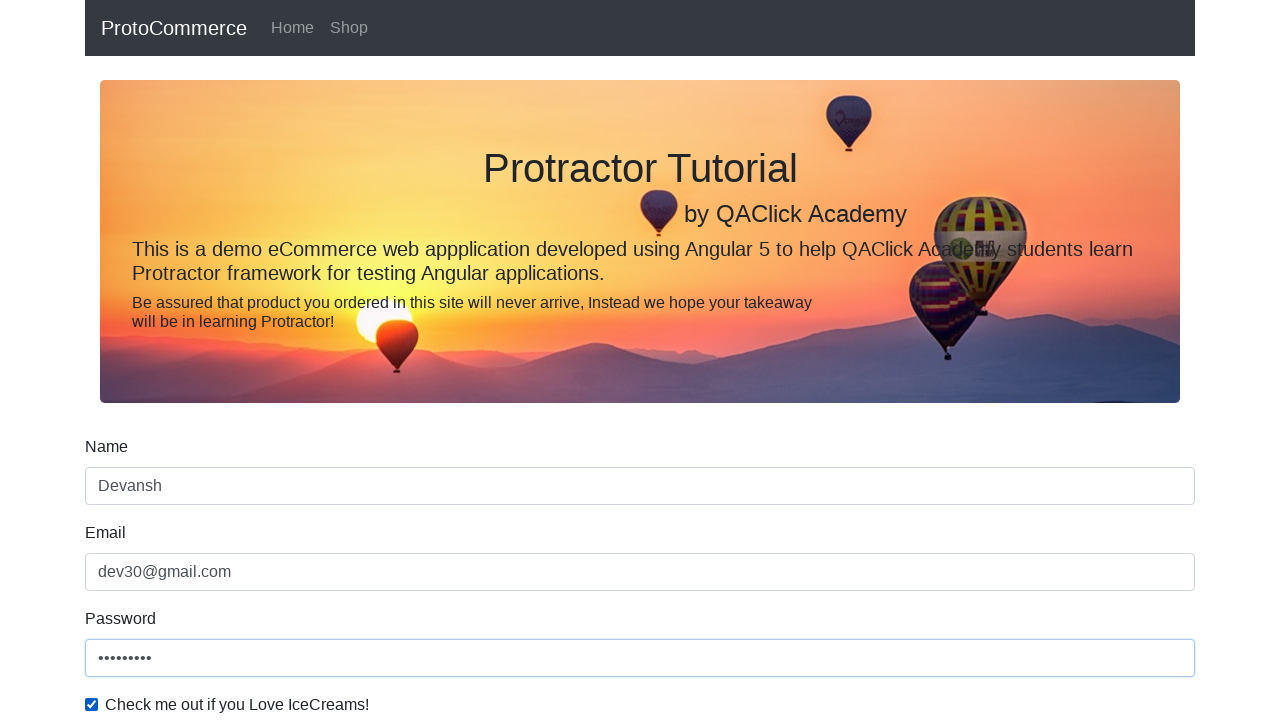

Selected first option from dropdown on #exampleFormControlSelect1
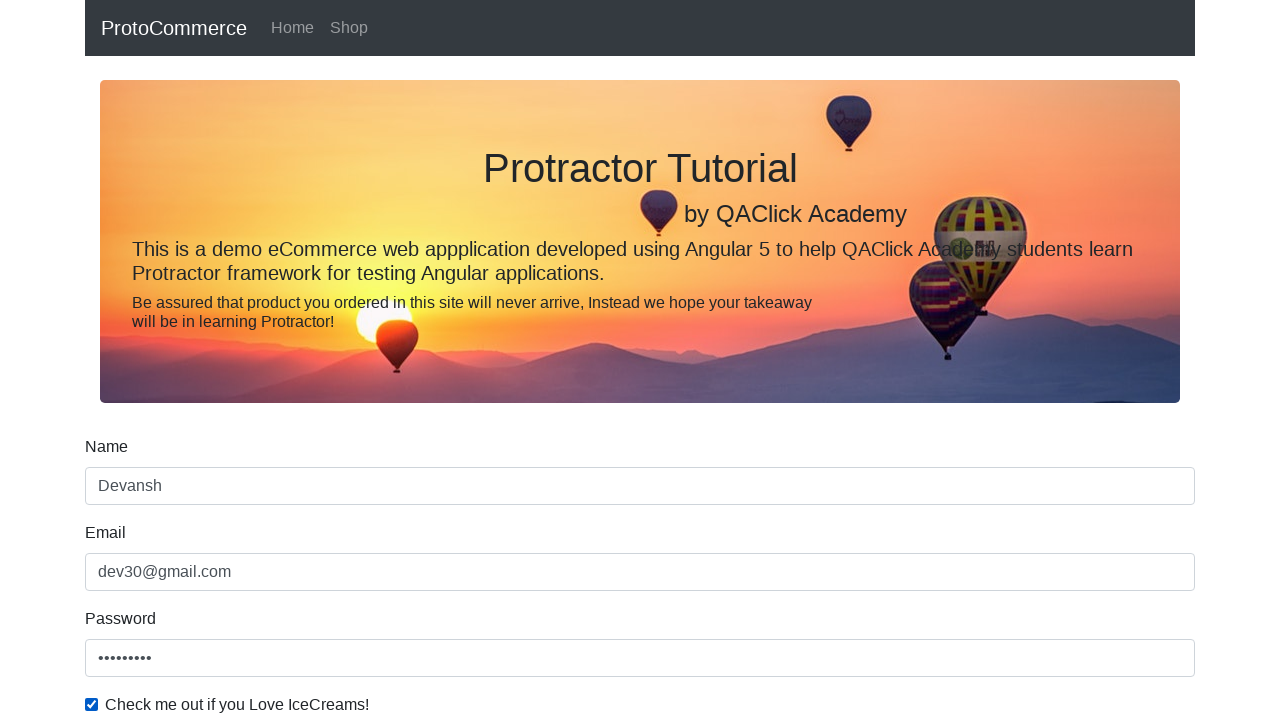

Clicked first radio button at (238, 360) on #inlineRadio1
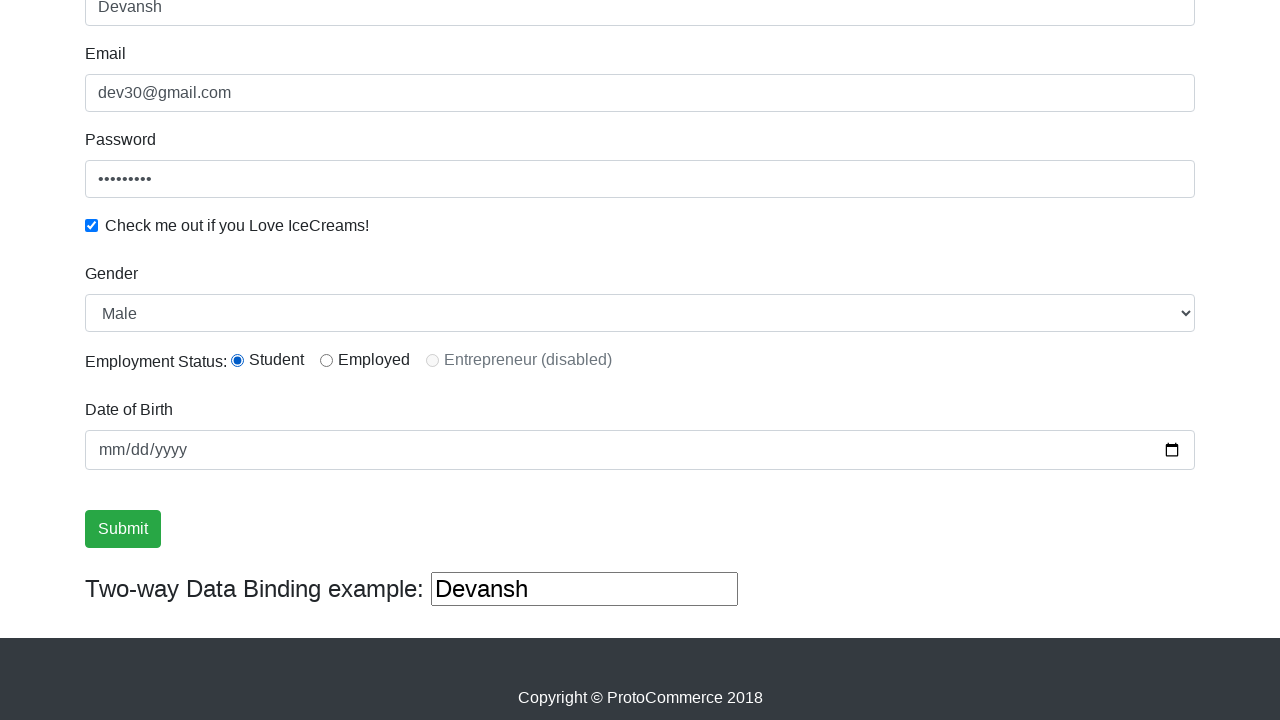

Filled date field with '1998-12-12' on input[type='date']
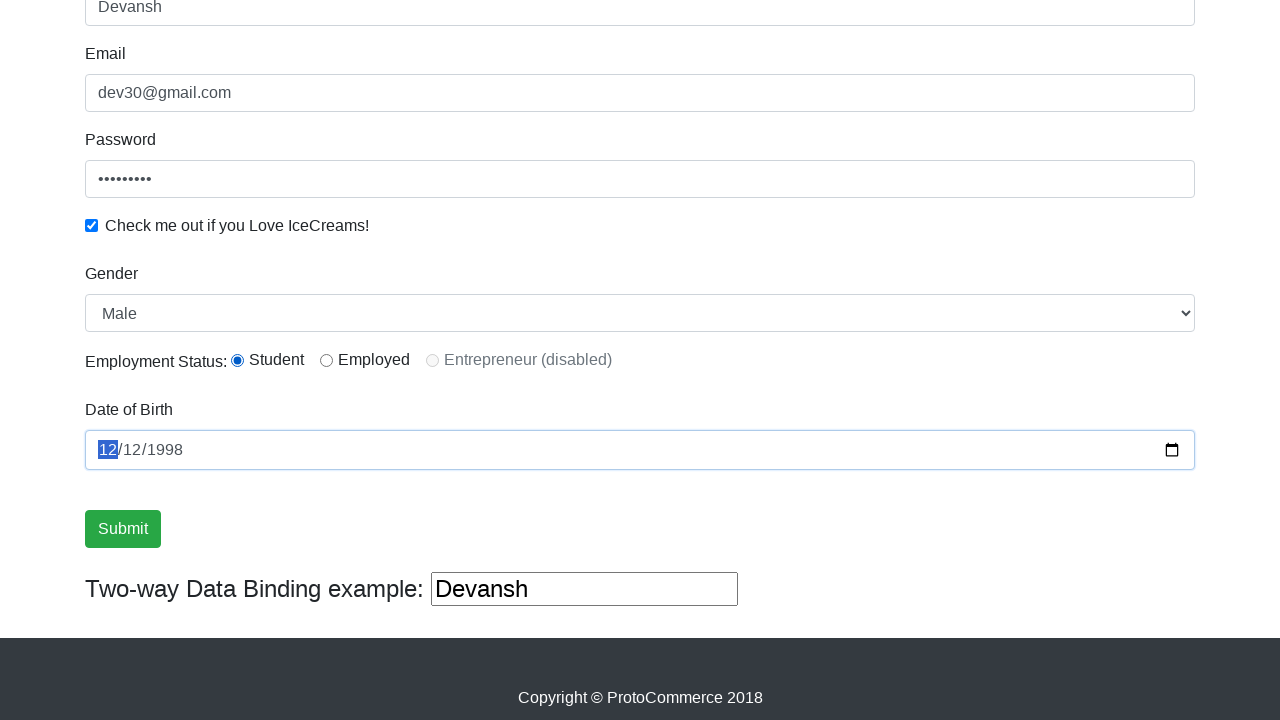

Clicked submit button to submit form at (123, 529) on .btn.btn-success
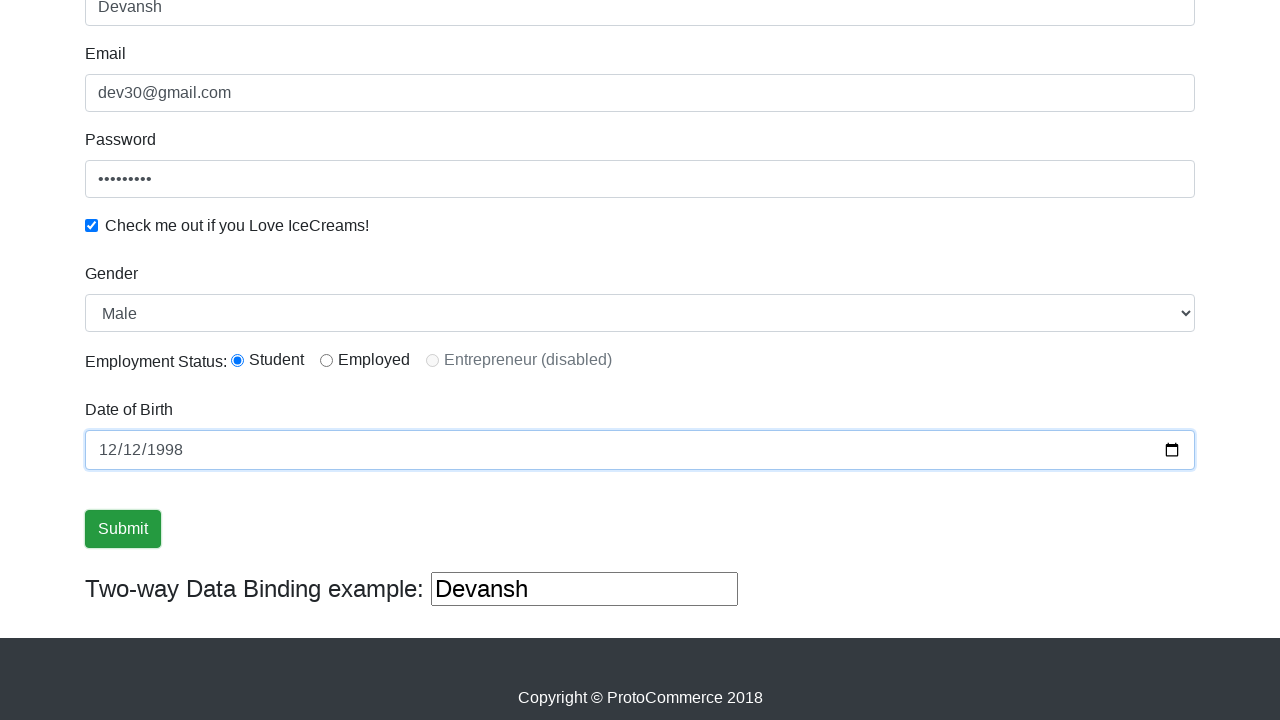

Waited for form submission to complete
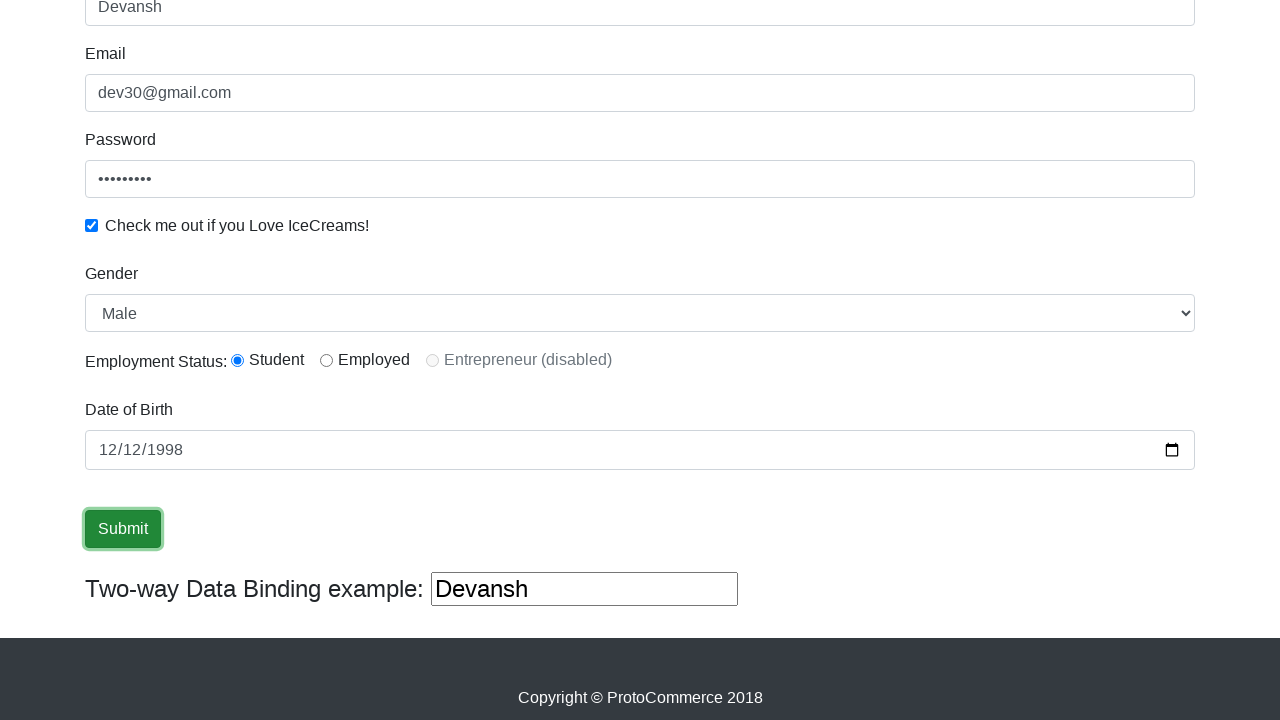

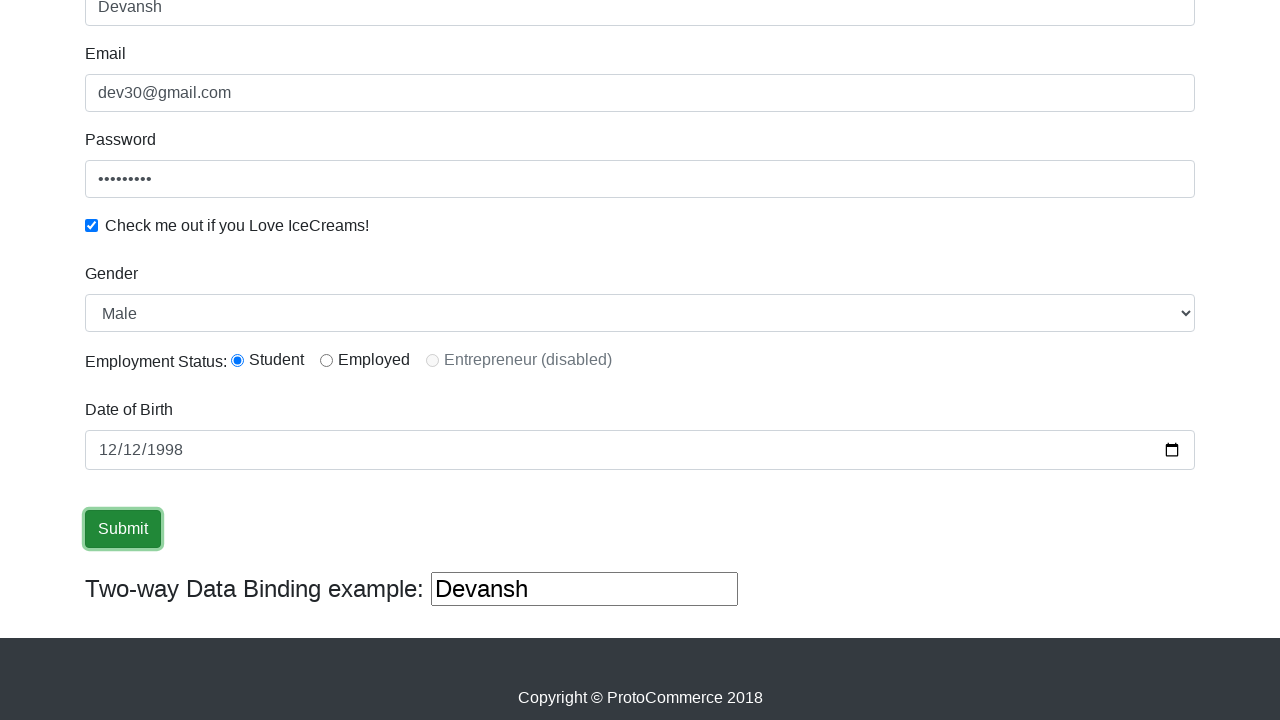